Tests drag-and-drop functionality using a click-hold-move-release sequence on jQuery UI demo page, verifying the target element text changes to "Dropped!" after the drop action

Starting URL: https://jqueryui.com/droppable/

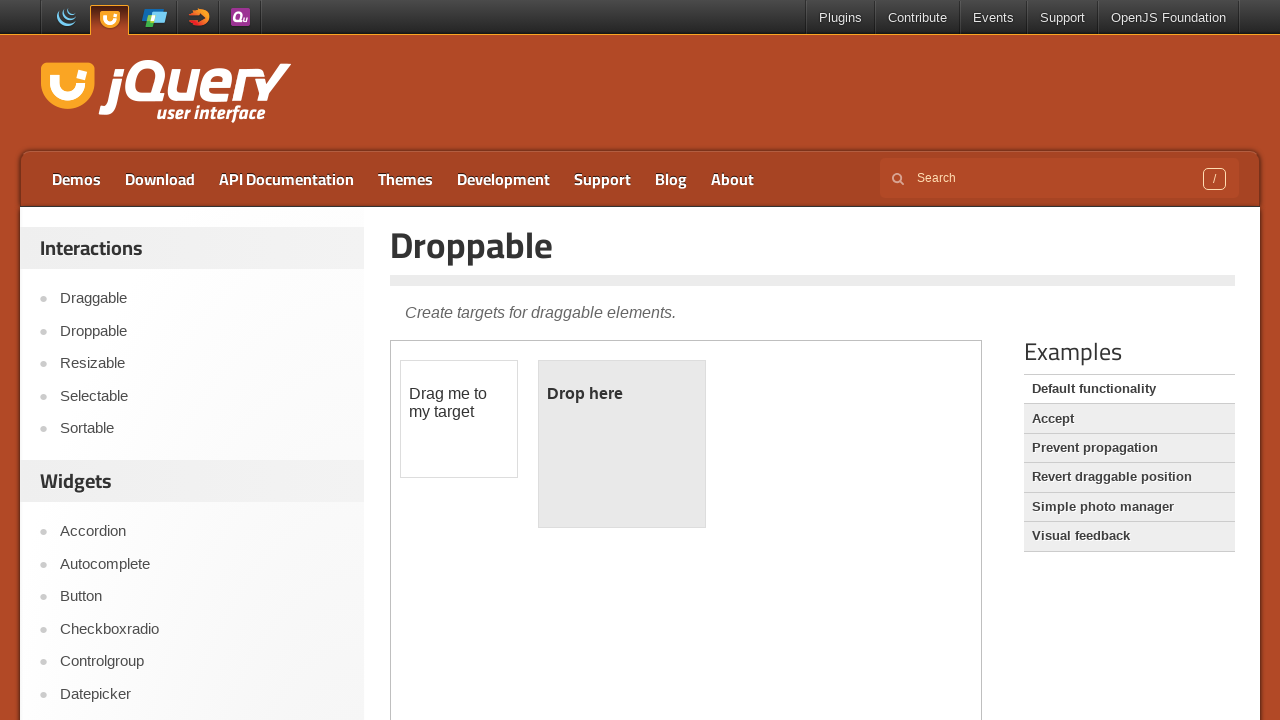

Located the demo iframe
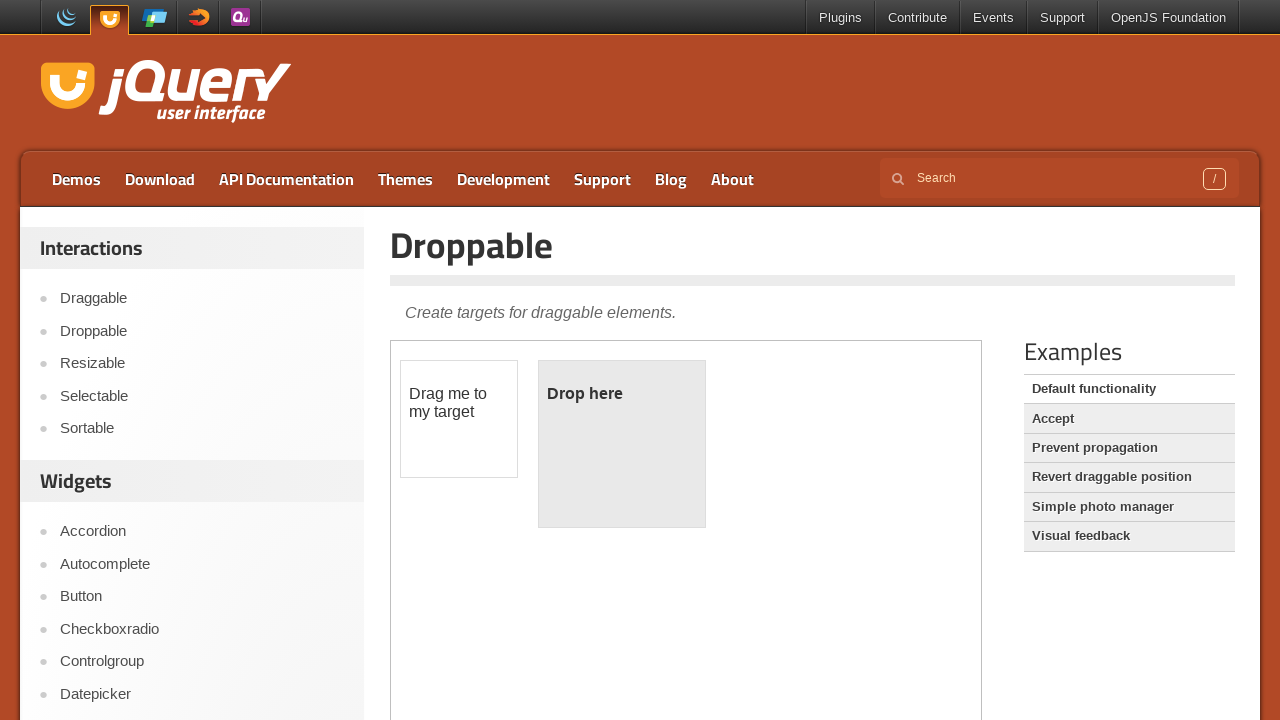

Draggable element is ready
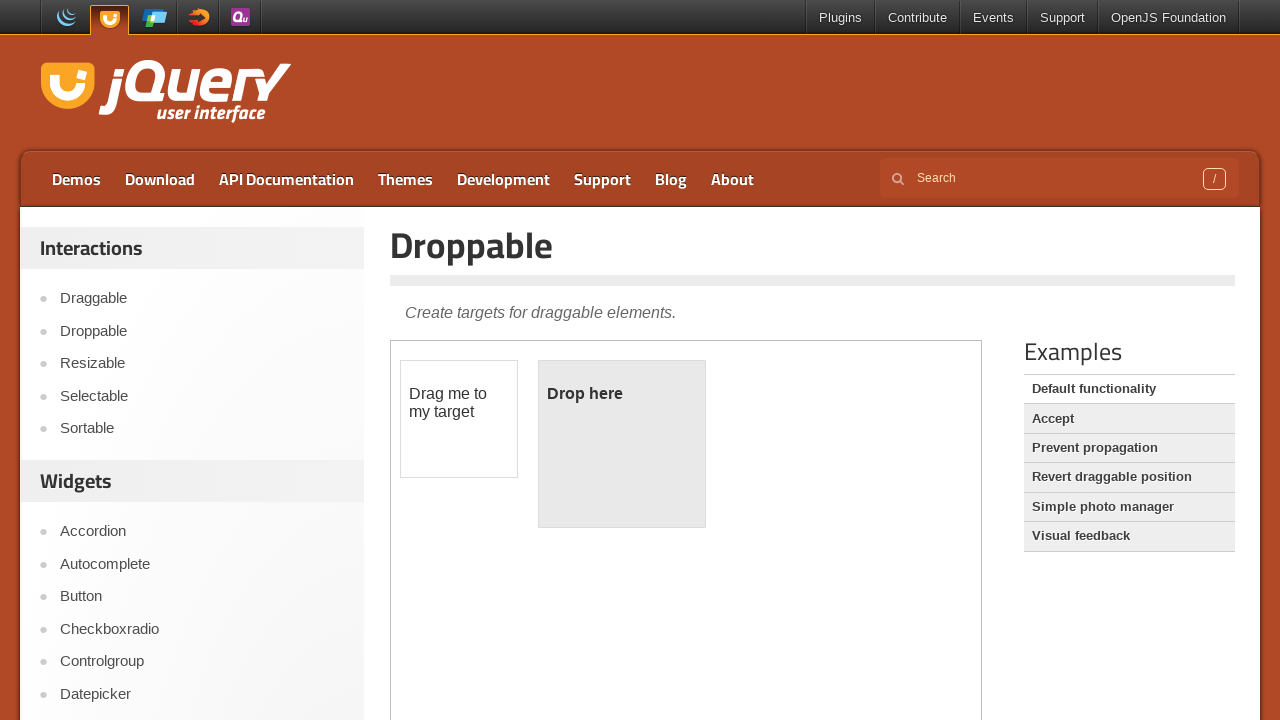

Located draggable source element
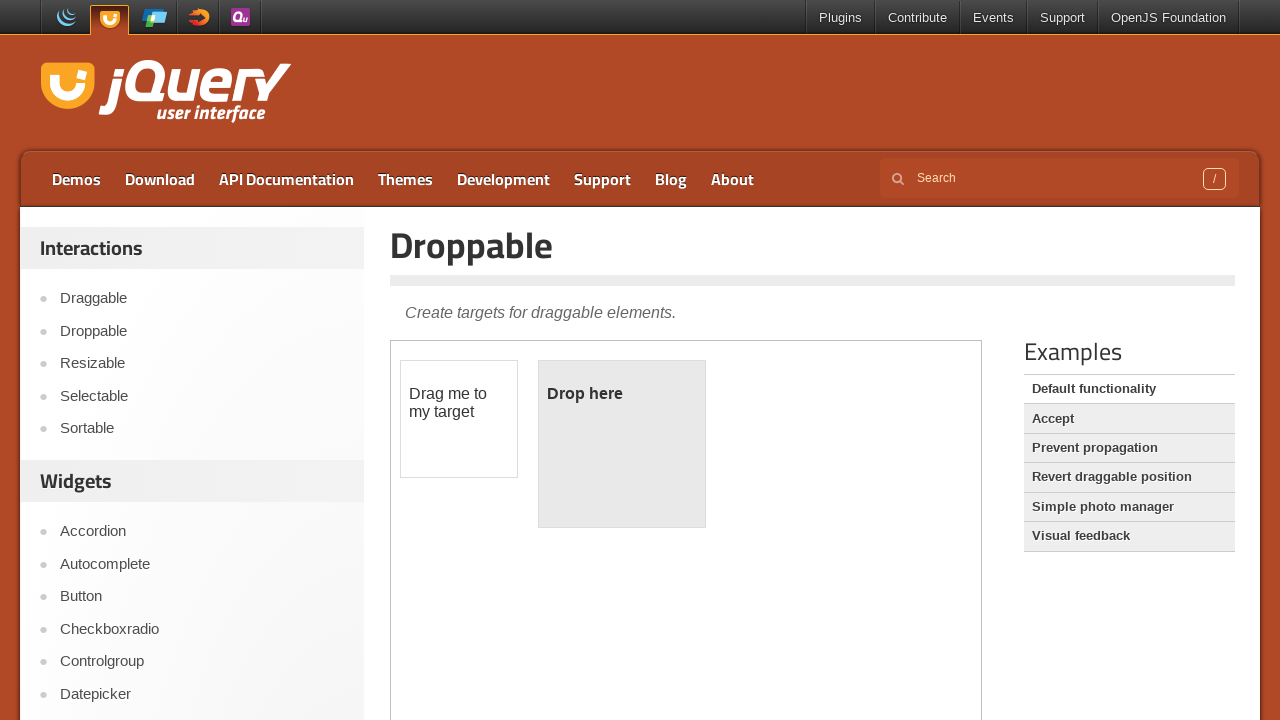

Located droppable target element
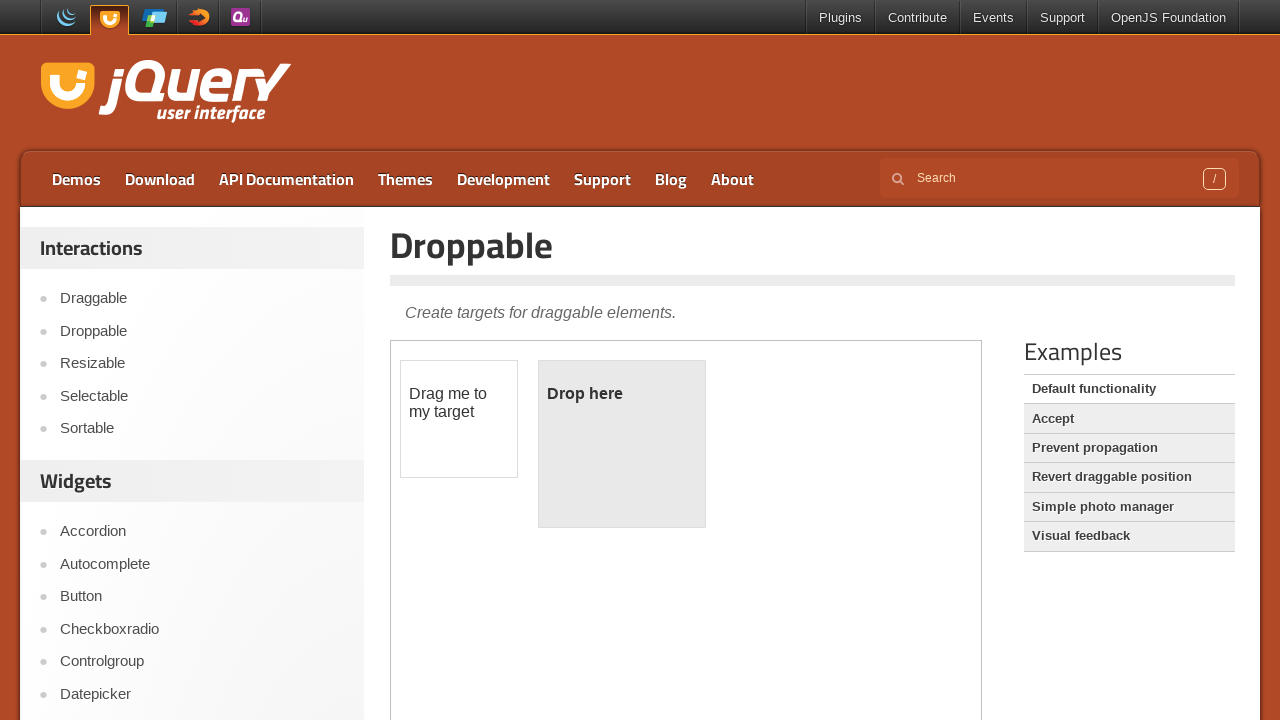

Retrieved bounding box for source element
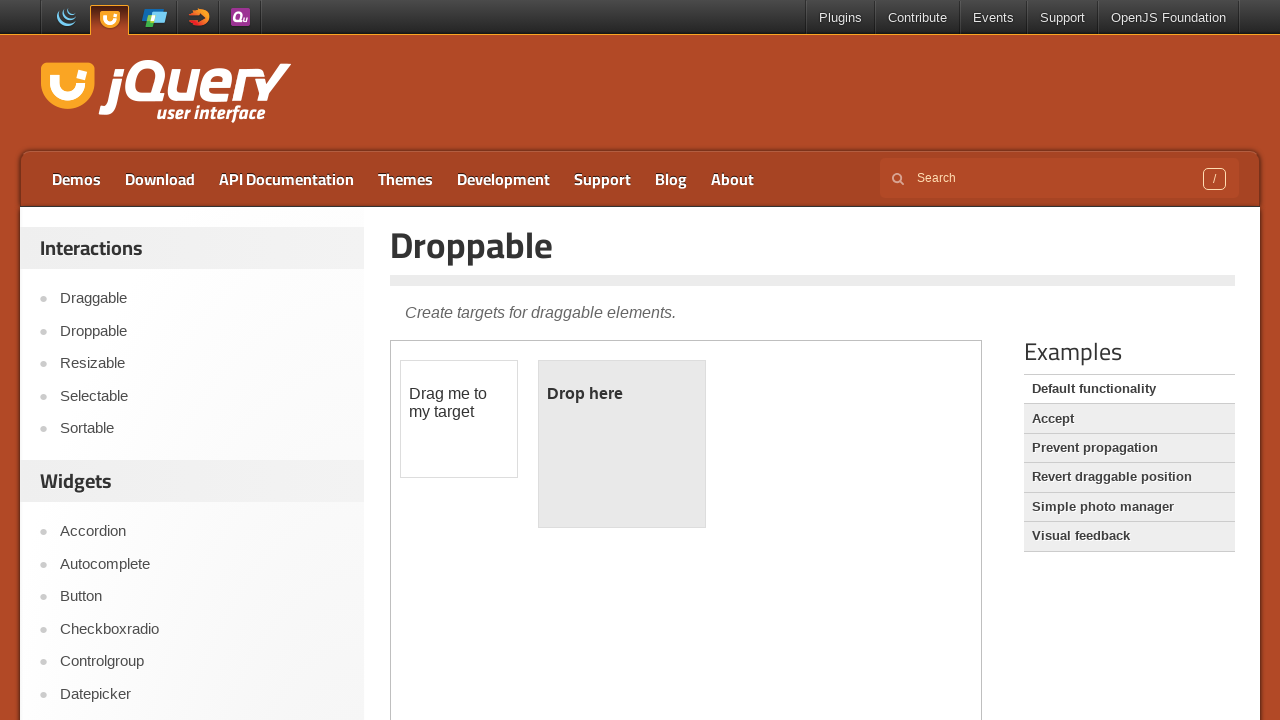

Retrieved bounding box for target element
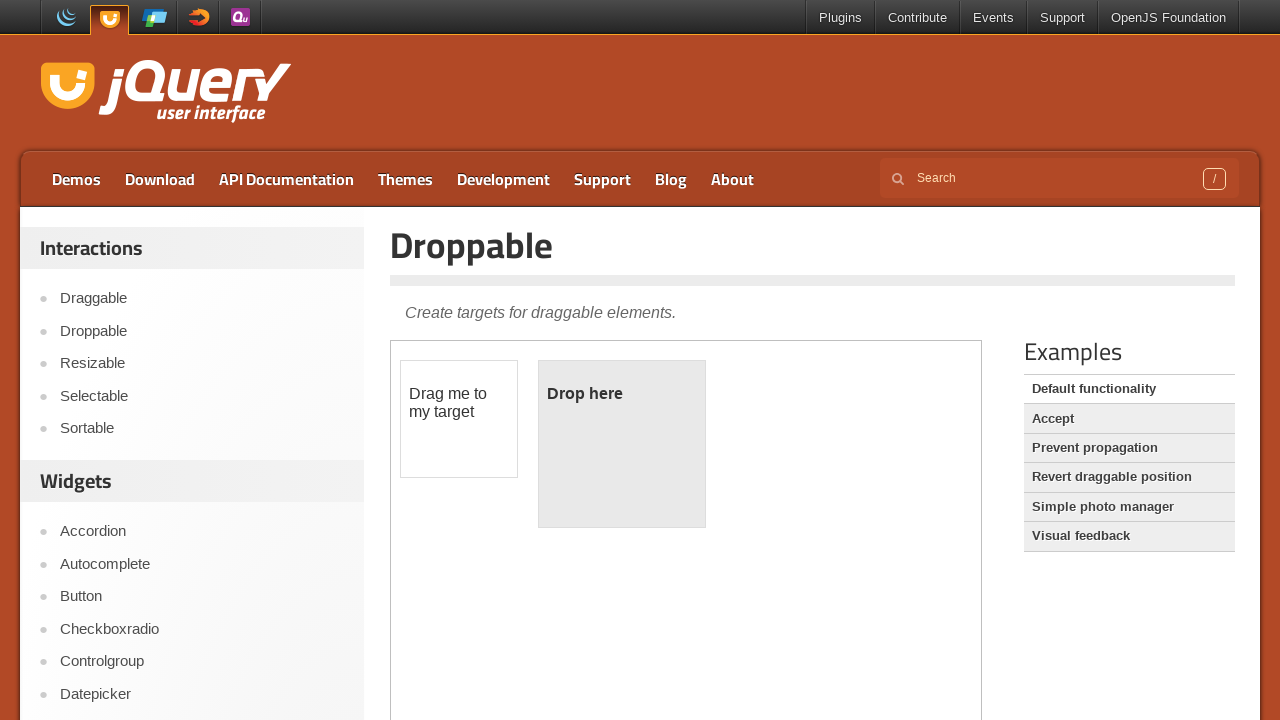

Calculated center points for source and target elements
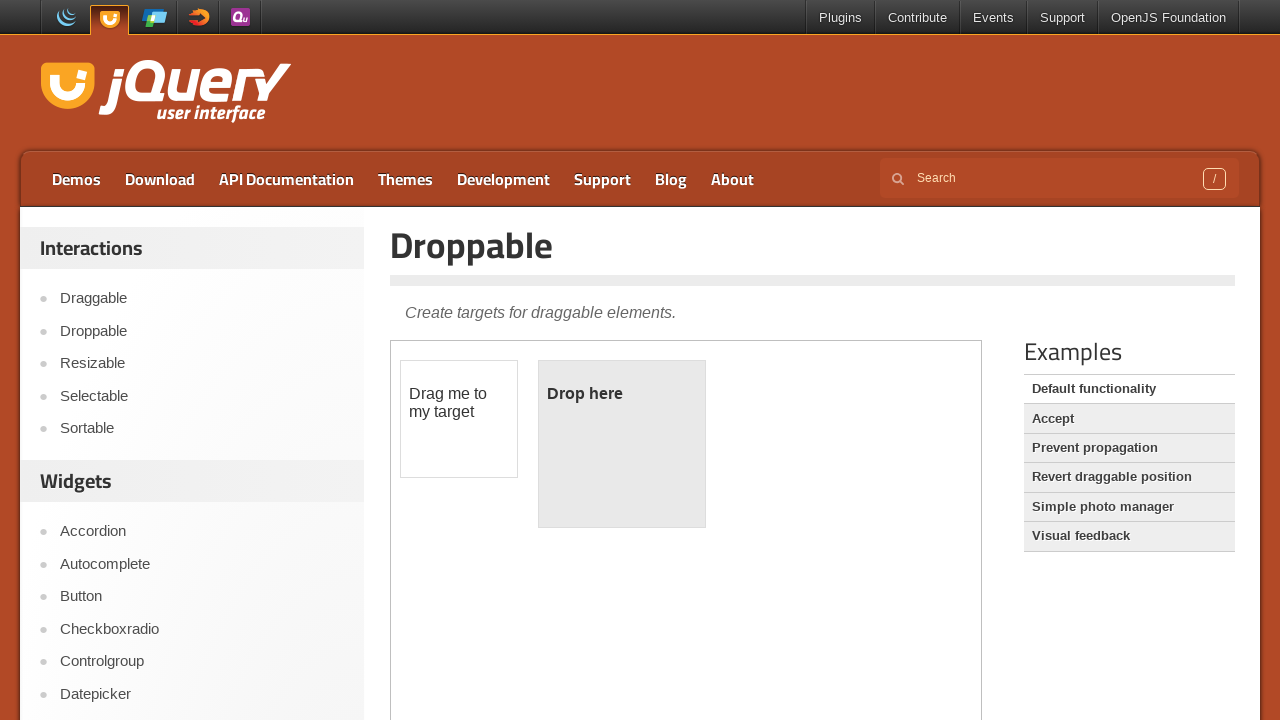

Moved mouse to source element center at (459, 419)
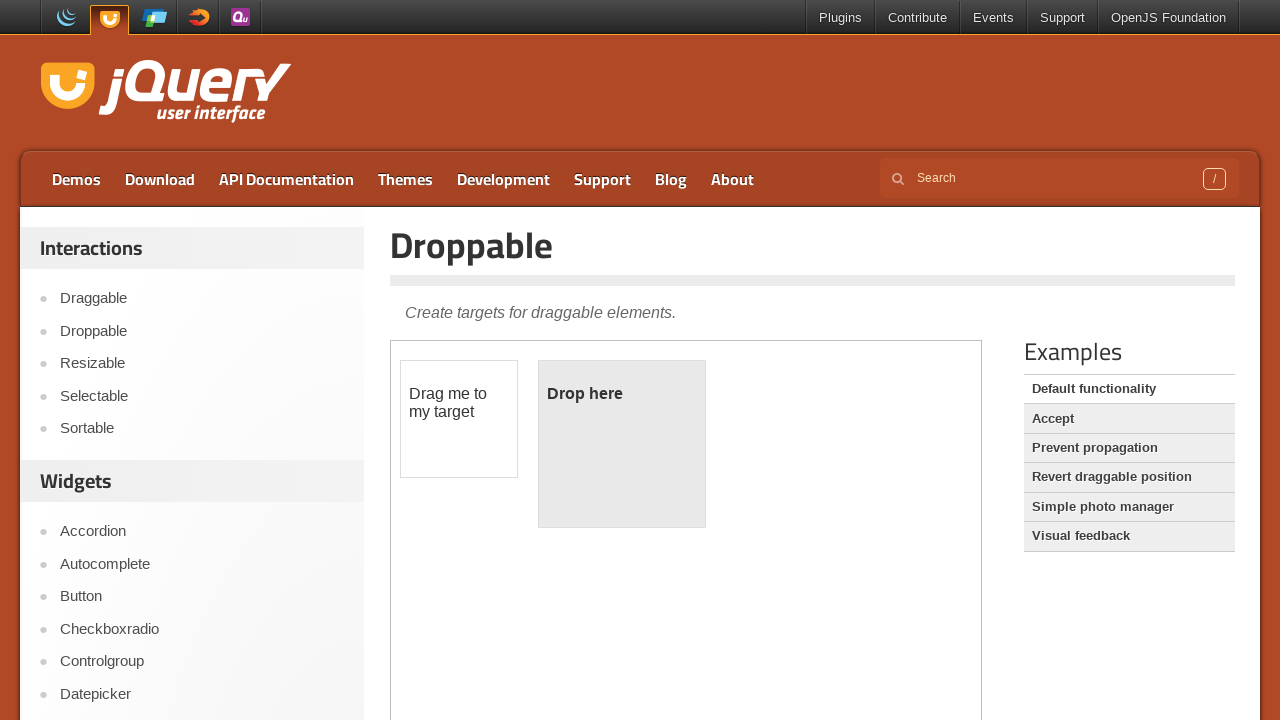

Pressed mouse button down on source element at (459, 419)
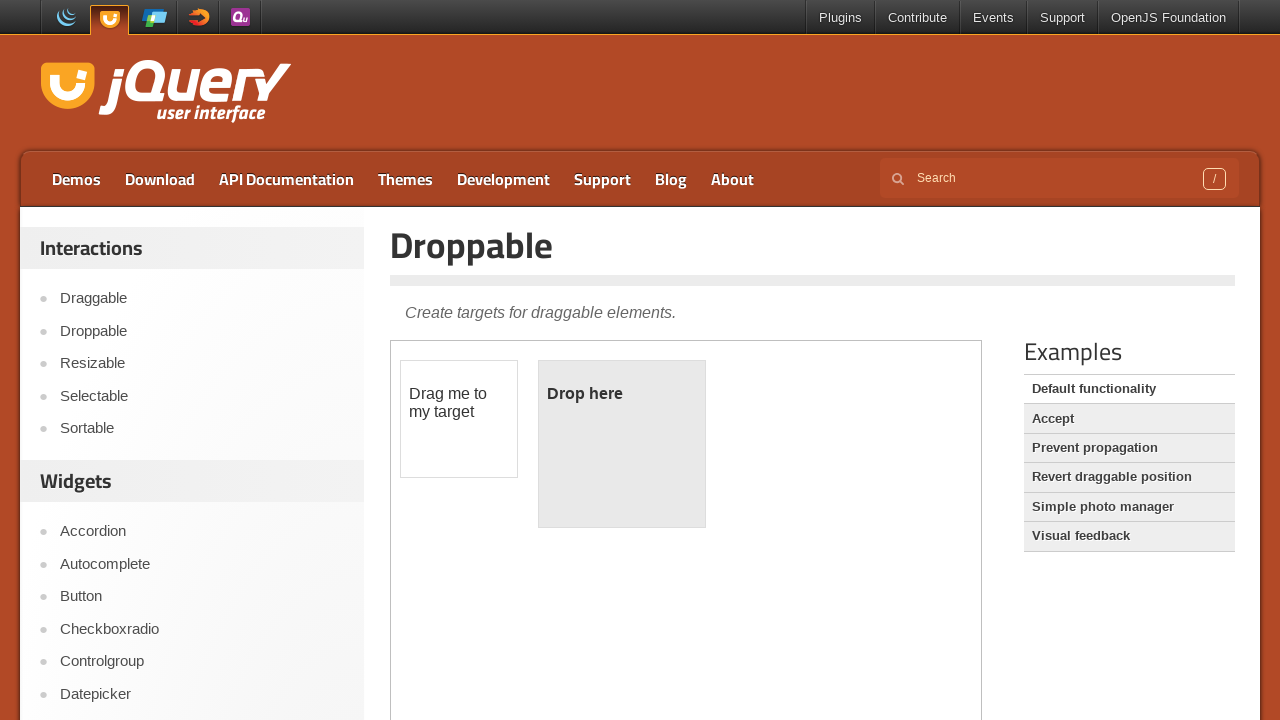

Dragged element to target location at (622, 444)
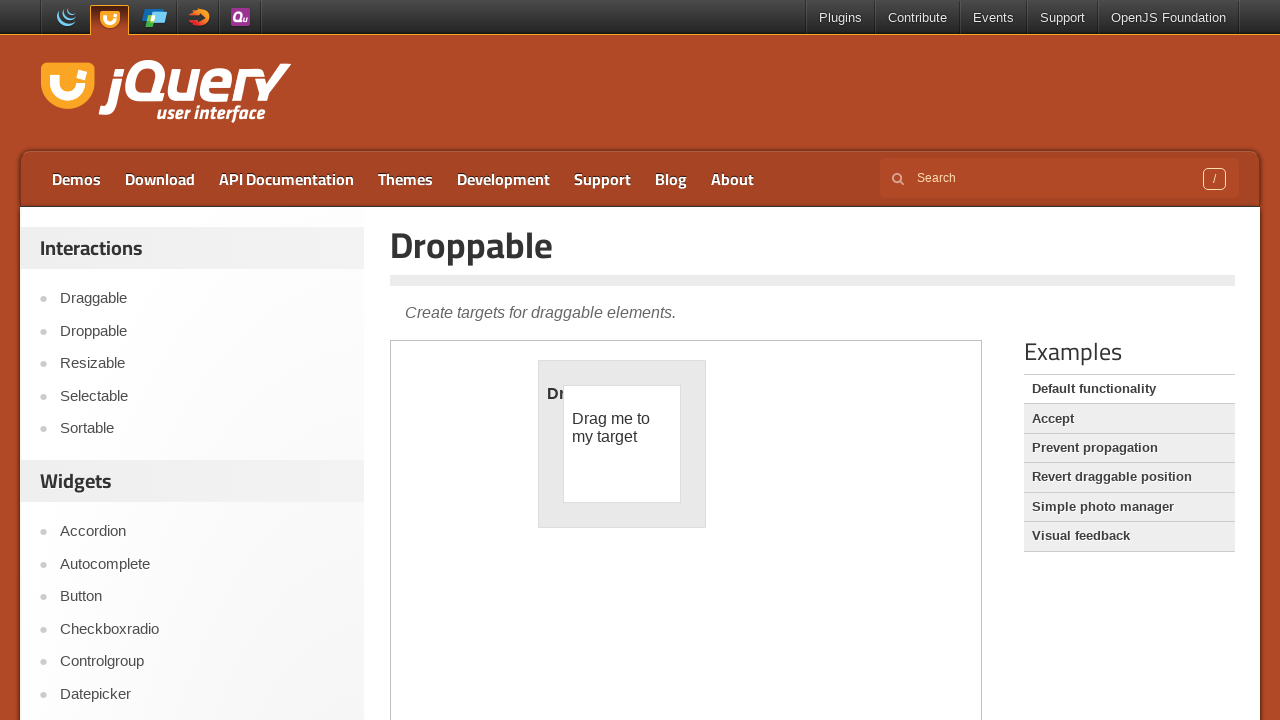

Released mouse button to drop element at (622, 444)
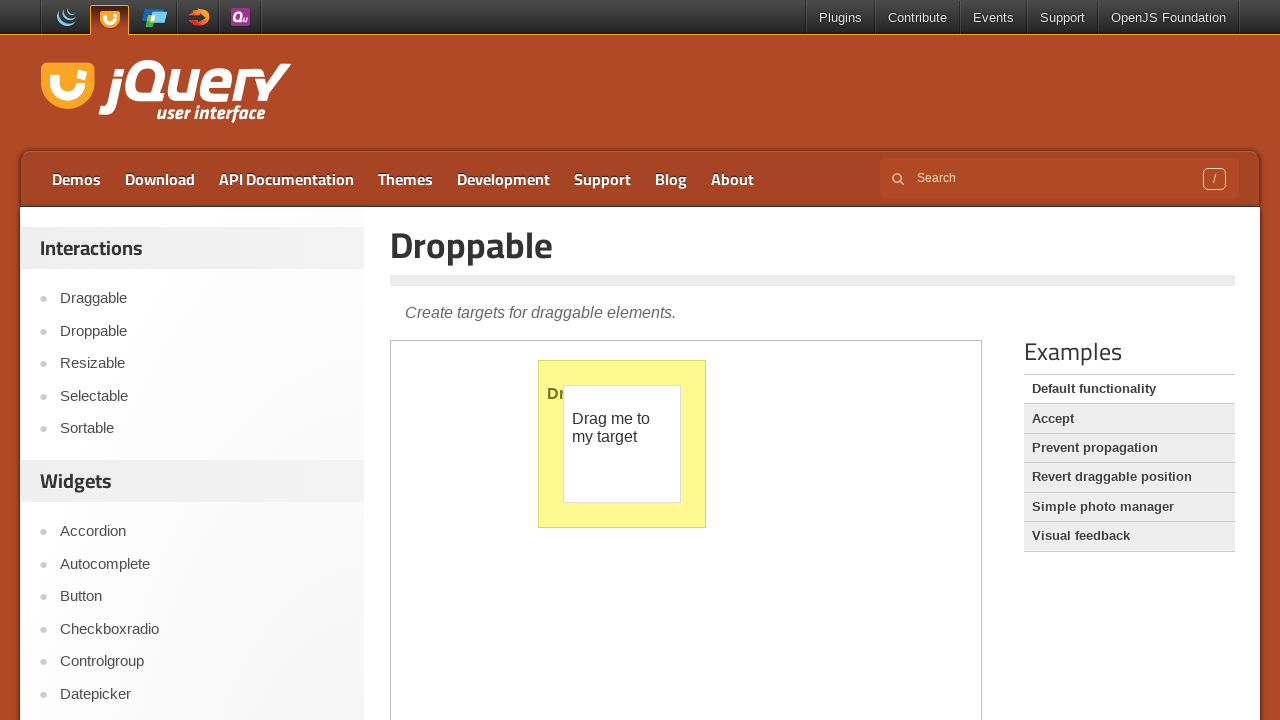

Verified target element text changed to 'Dropped!' - drop action successful
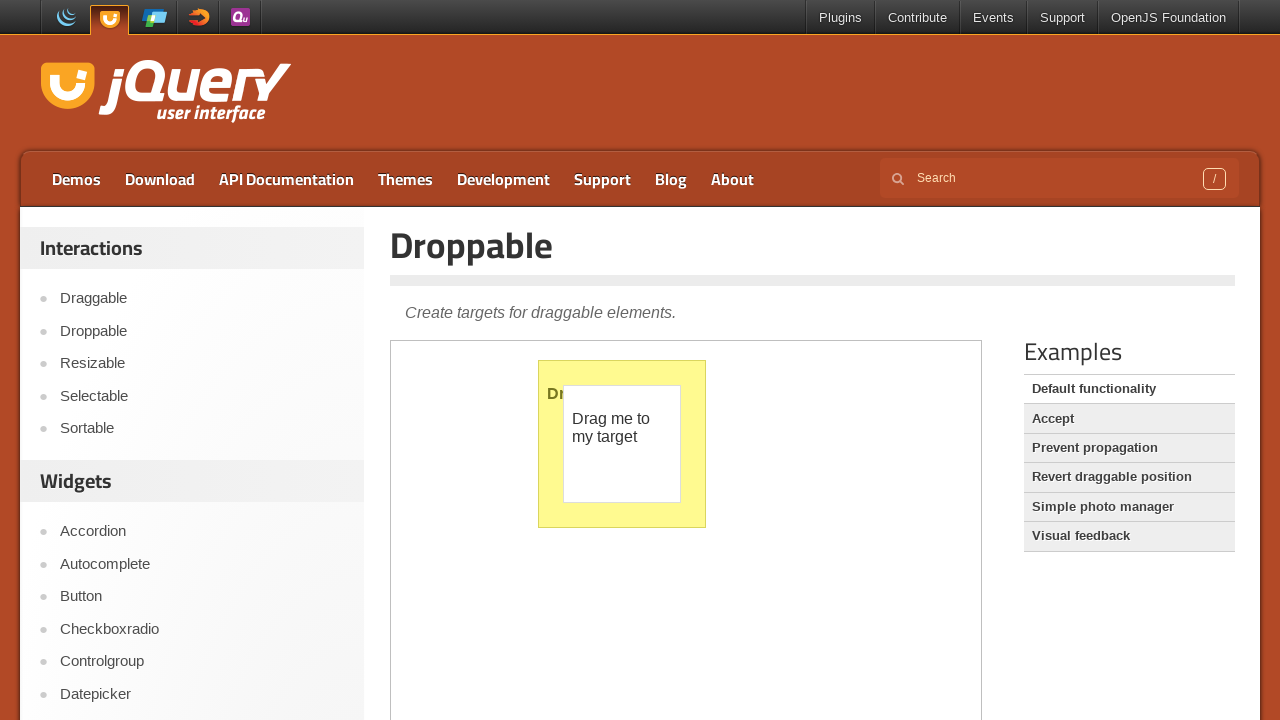

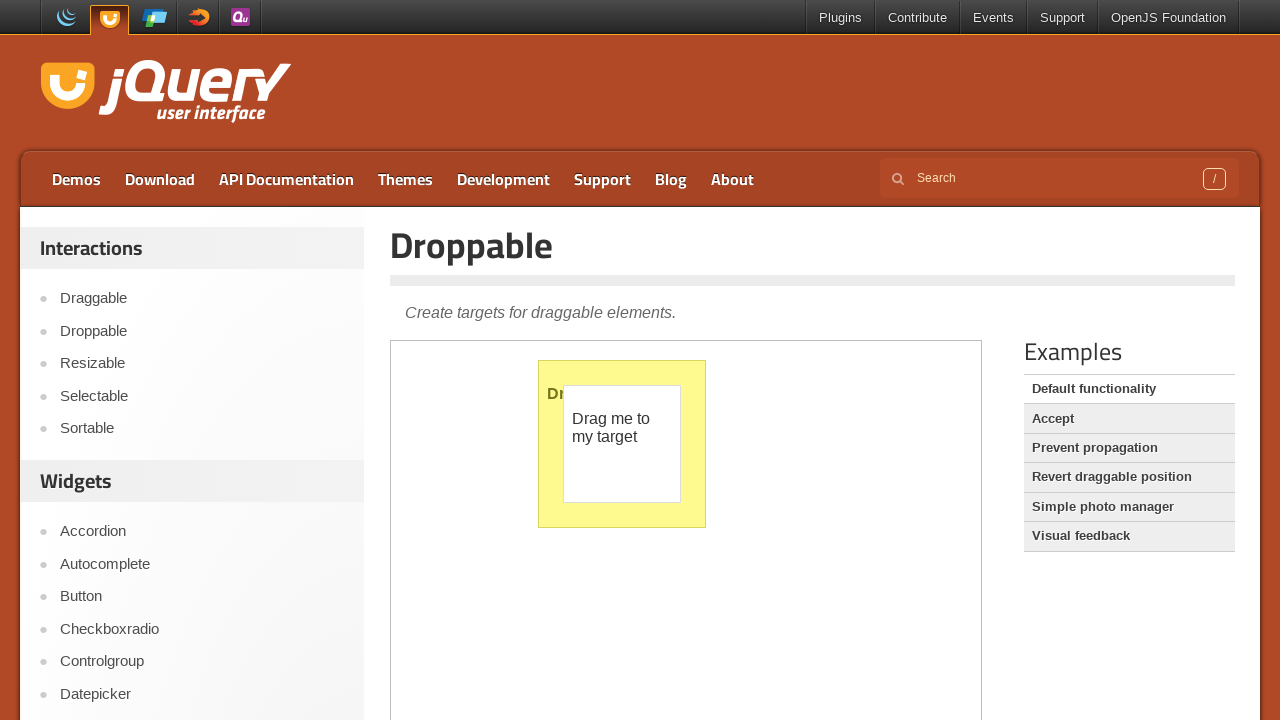